Tests dynamic control functionality by verifying a textbox is initially disabled, clicking Enable button, and confirming the textbox becomes enabled with a success message

Starting URL: https://the-internet.herokuapp.com/dynamic_controls

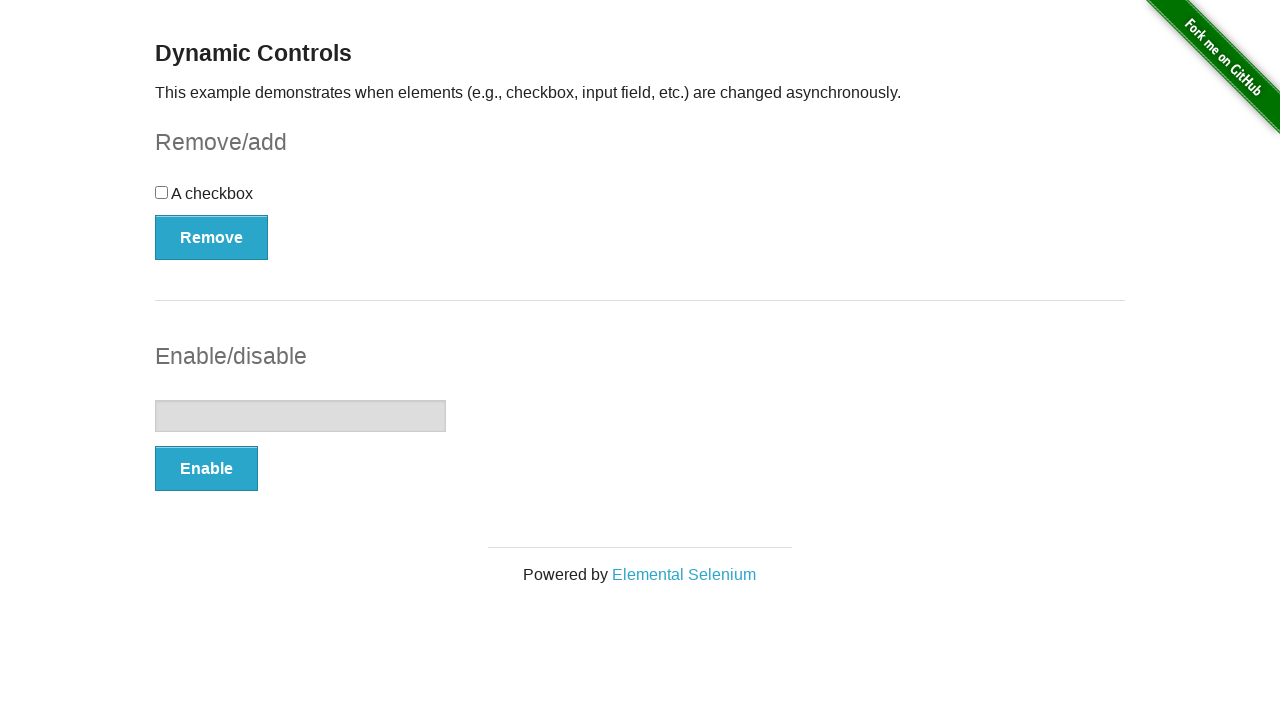

Verified that textbox is initially disabled
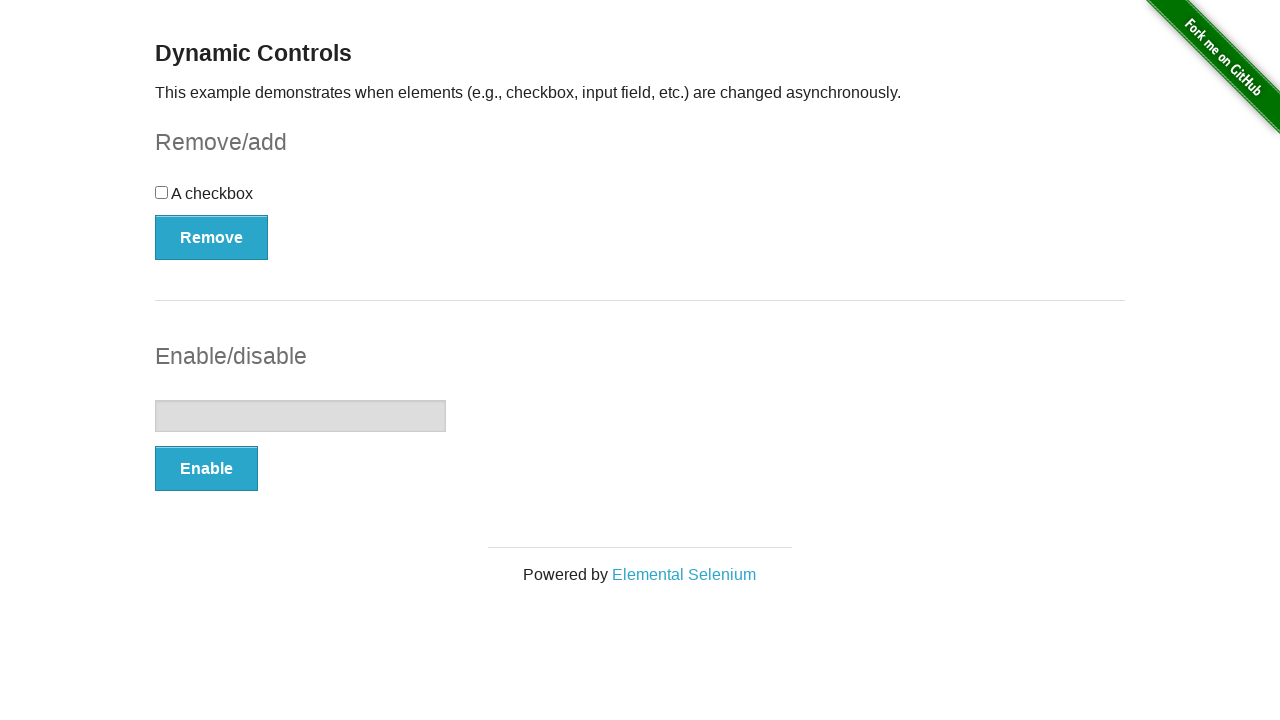

Clicked Enable button at (206, 469) on text='Enable'
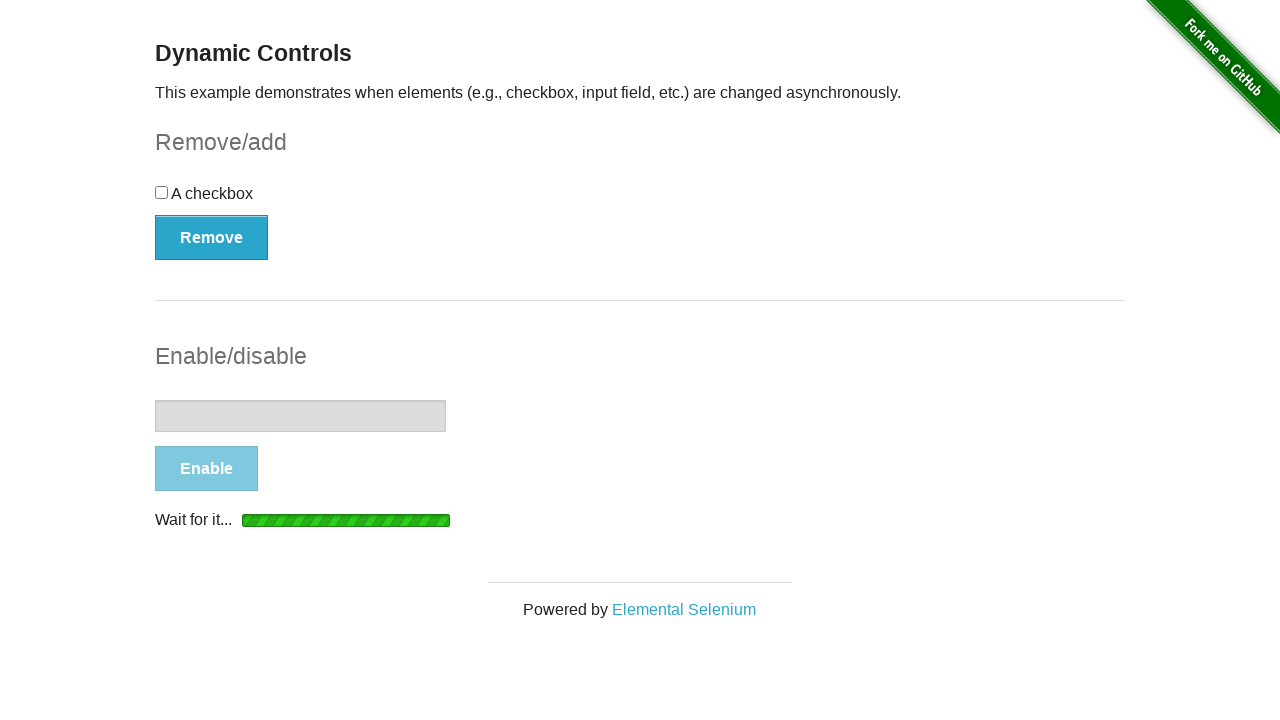

Waited for textbox to become enabled
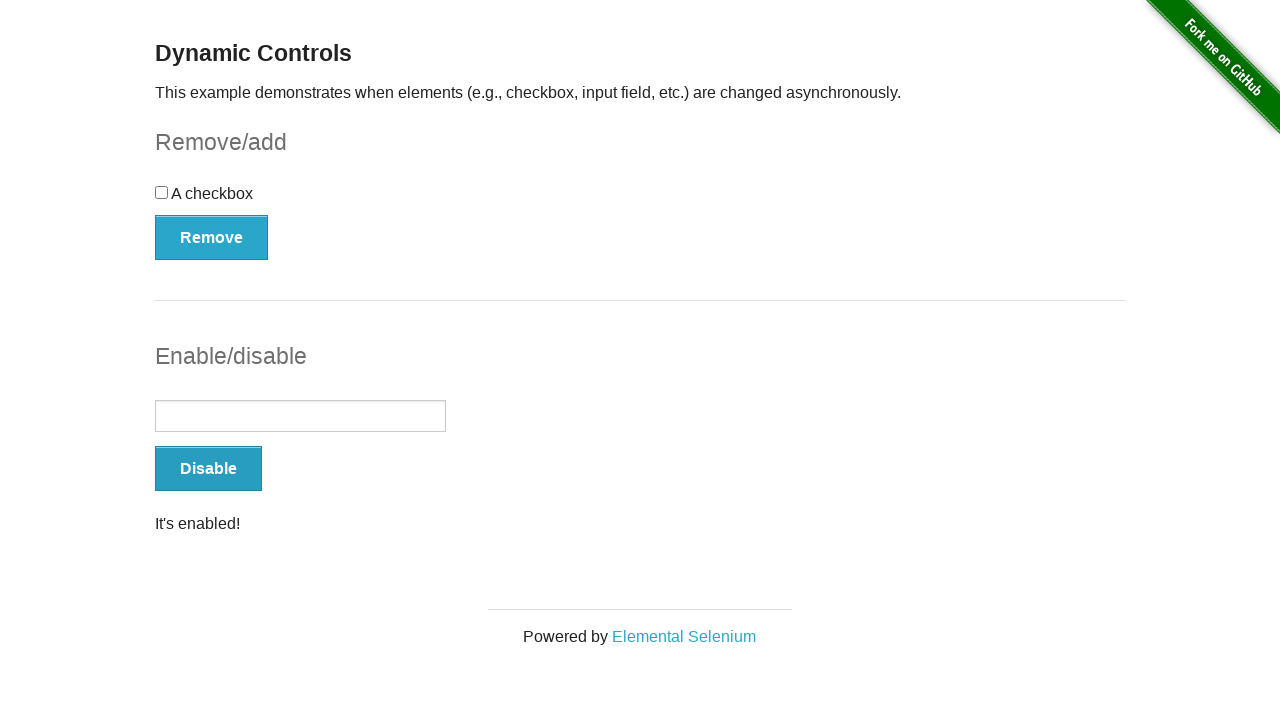

Verified that success message is displayed
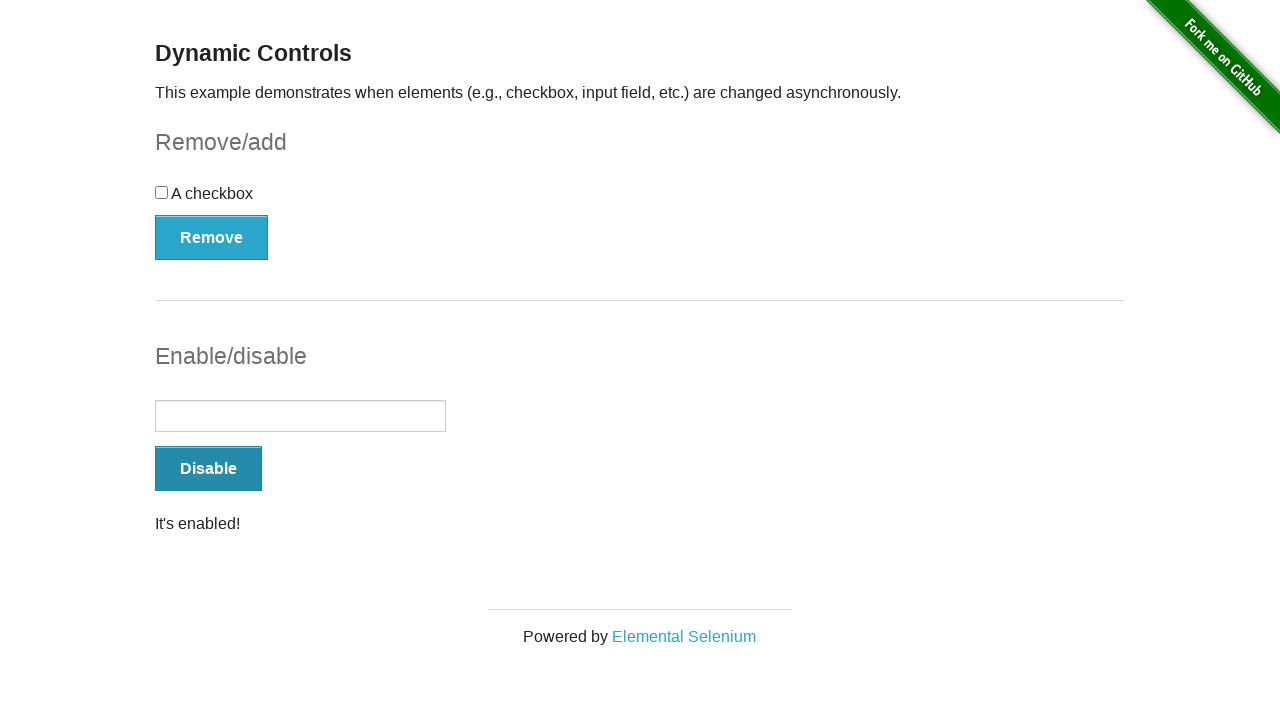

Verified that textbox is now enabled after clicking Enable button
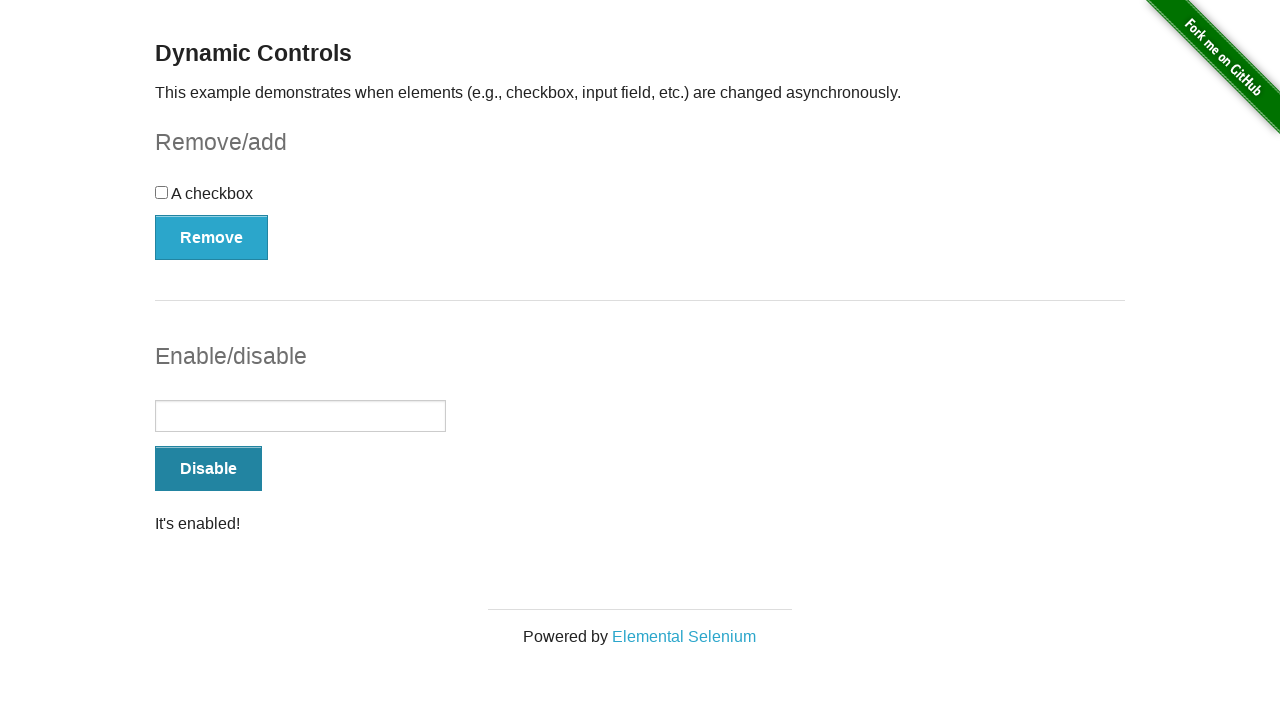

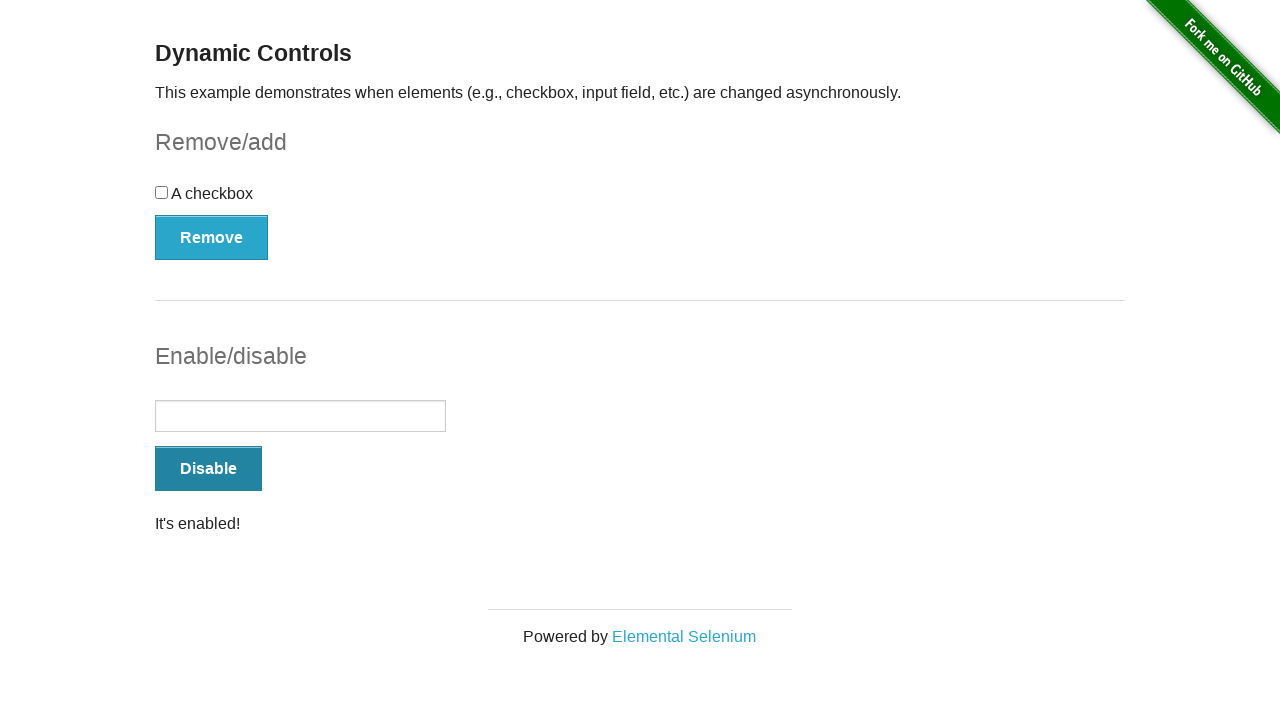